Tests clicking a link that opens a popup window on the omayo test site, demonstrating multi-window handling.

Starting URL: http://omayo.blogspot.com/

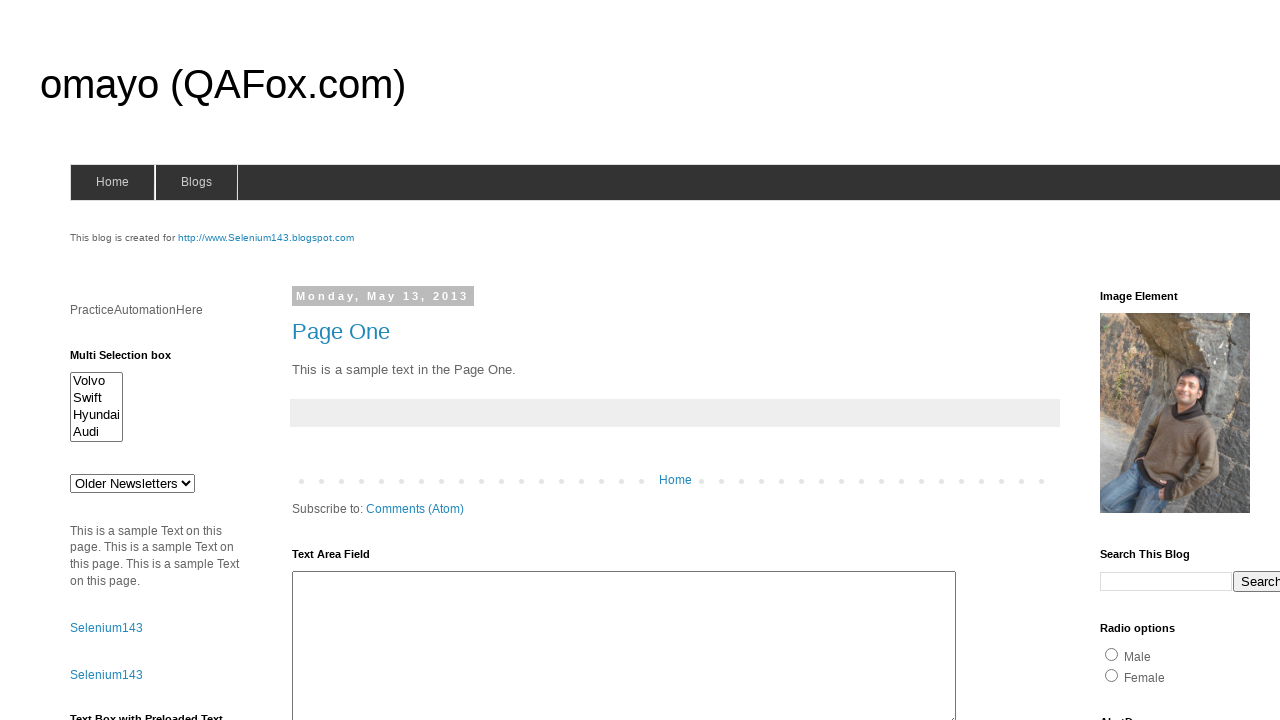

Clicked link to open popup window at (132, 360) on text=Open a popup window
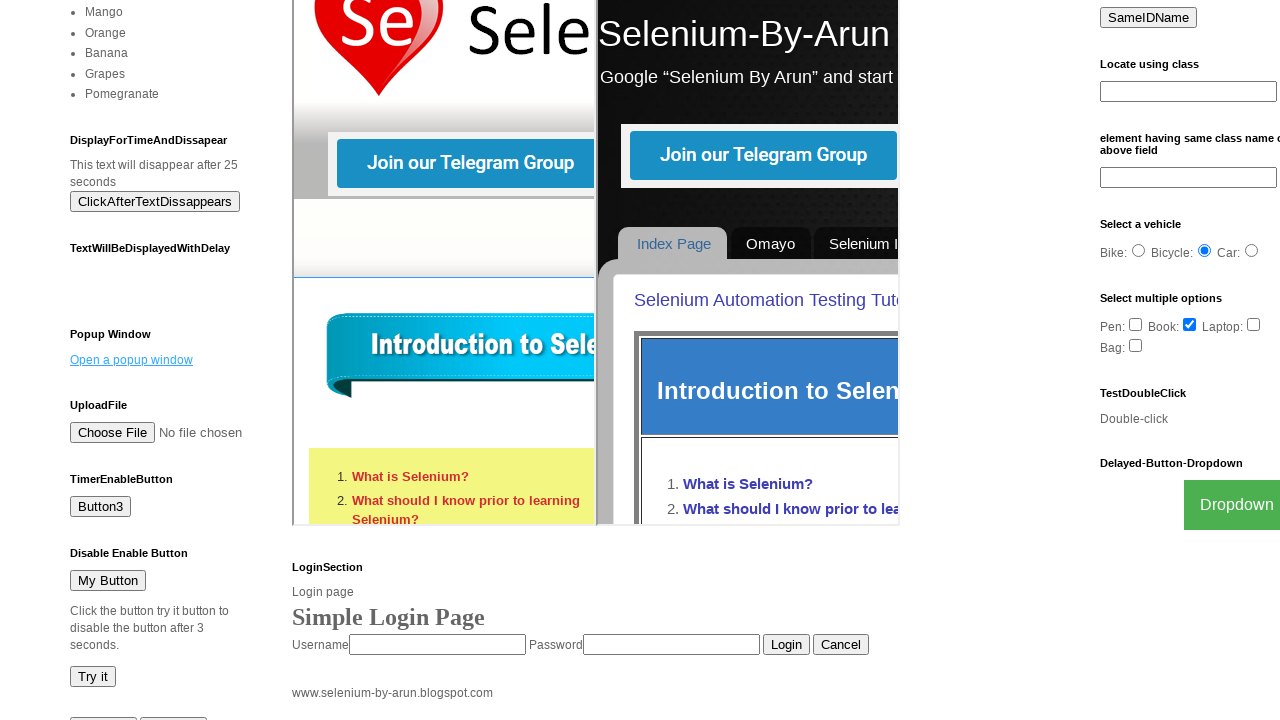

Waited for popup window to open
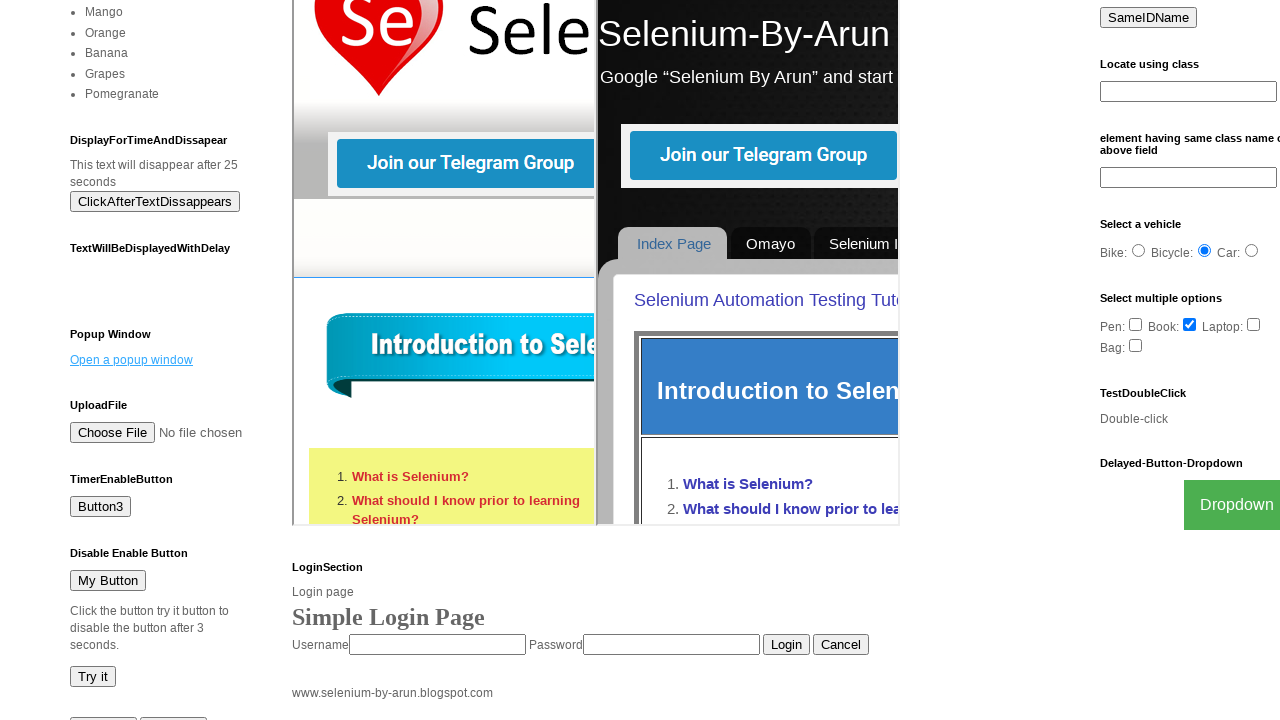

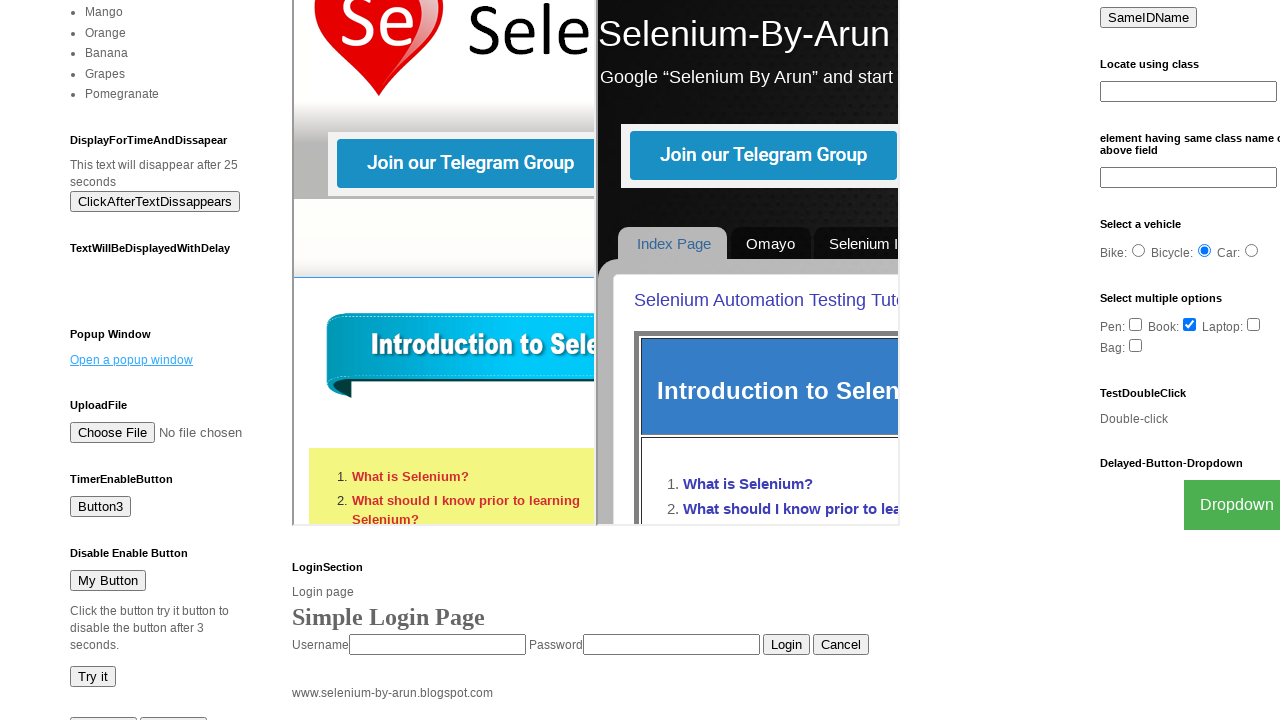